Tests drag and drop for sortable list by dragging item C to position A

Starting URL: https://selenium08.blogspot.com/2020/01/click-and-hold.html

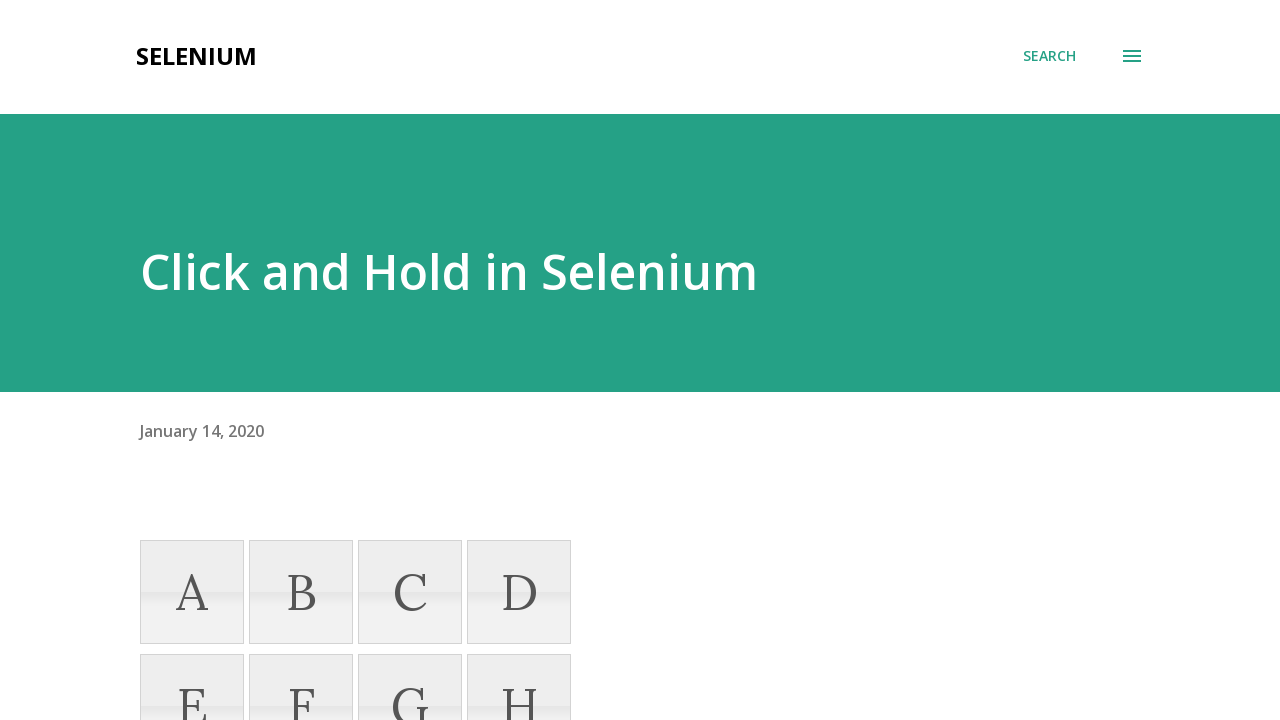

Navigated to click and hold test page
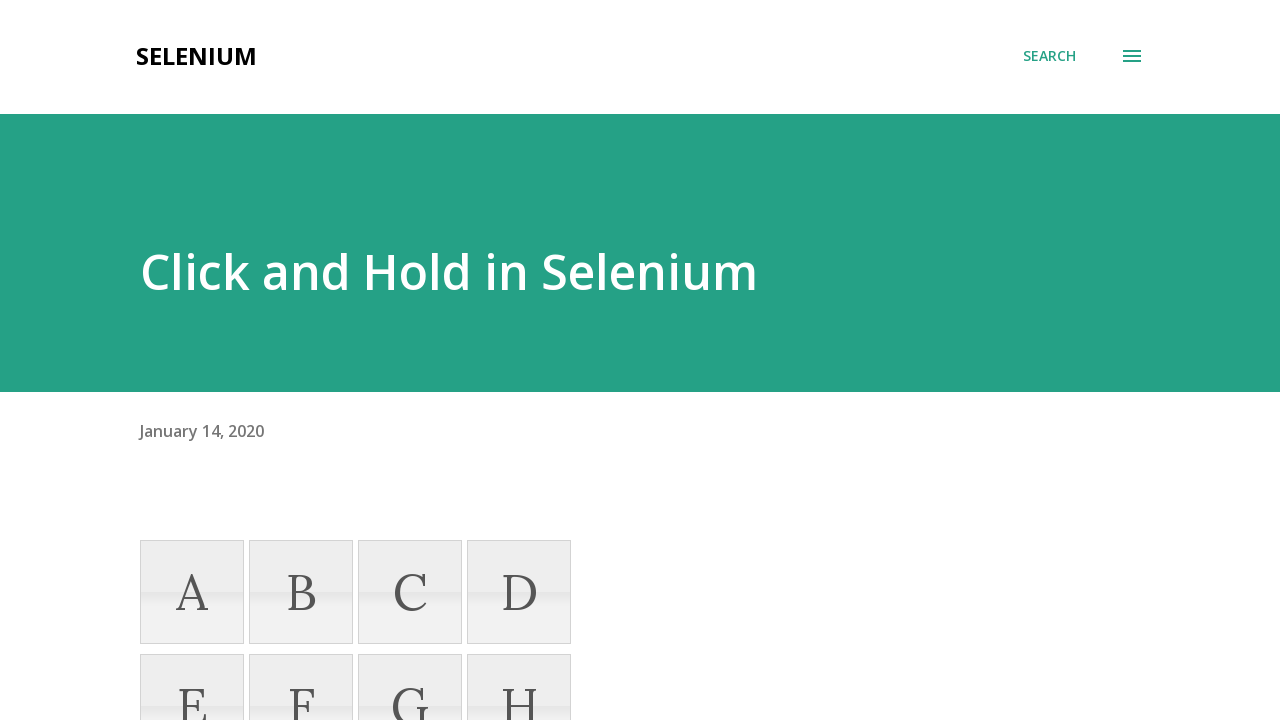

Dragged item C to position A in sortable list at (192, 592)
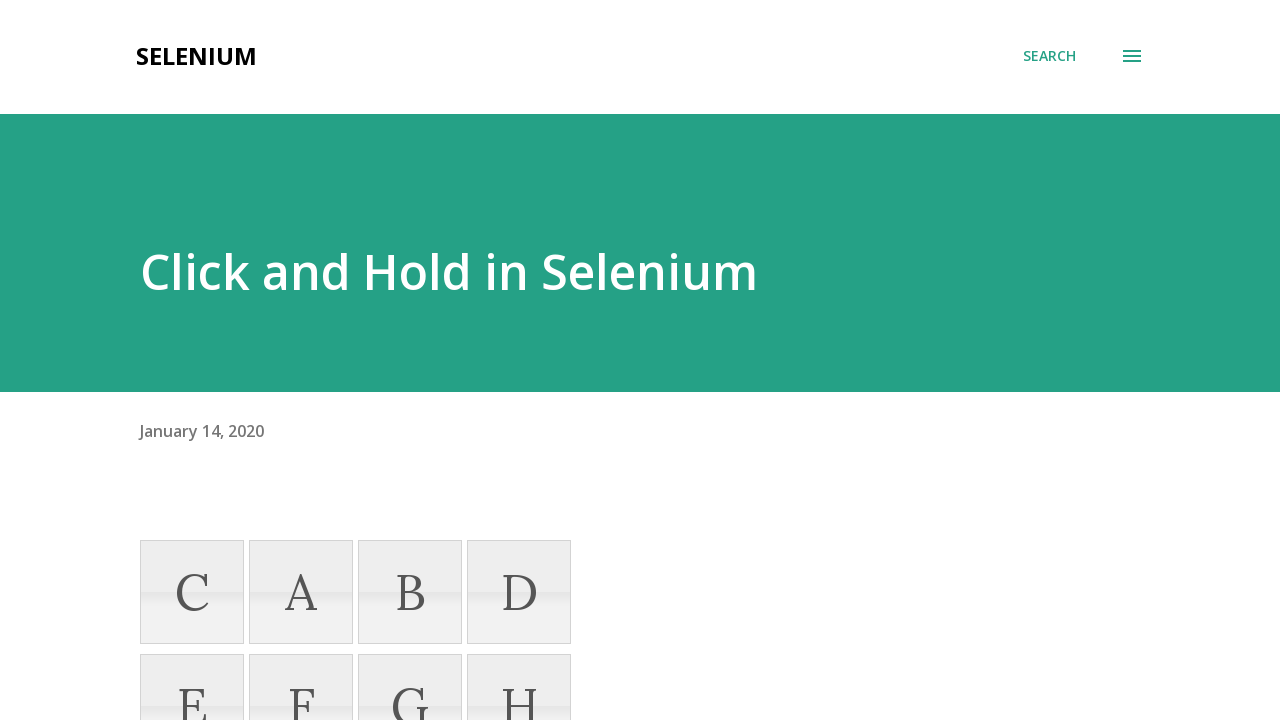

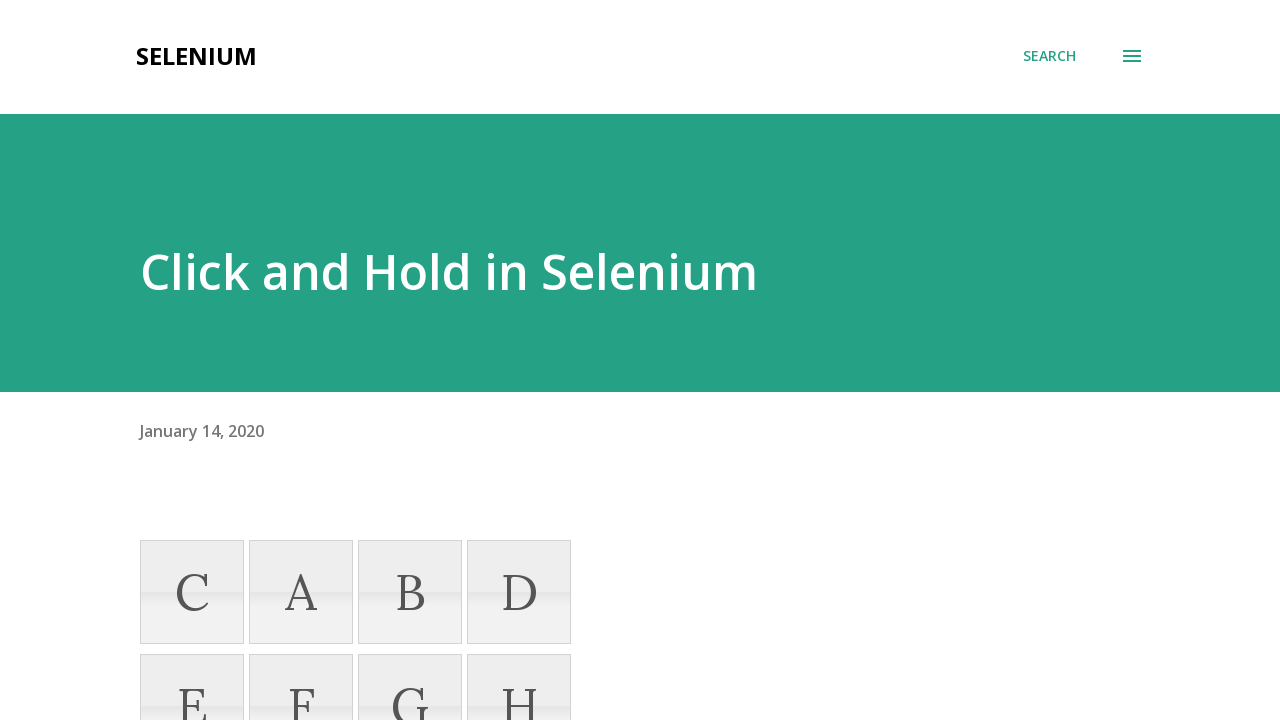